Tests registration form validation by entering a password that is too short (less than 6 characters) and verifying error messages

Starting URL: https://alada.vn/tai-khoan/dang-ky.html

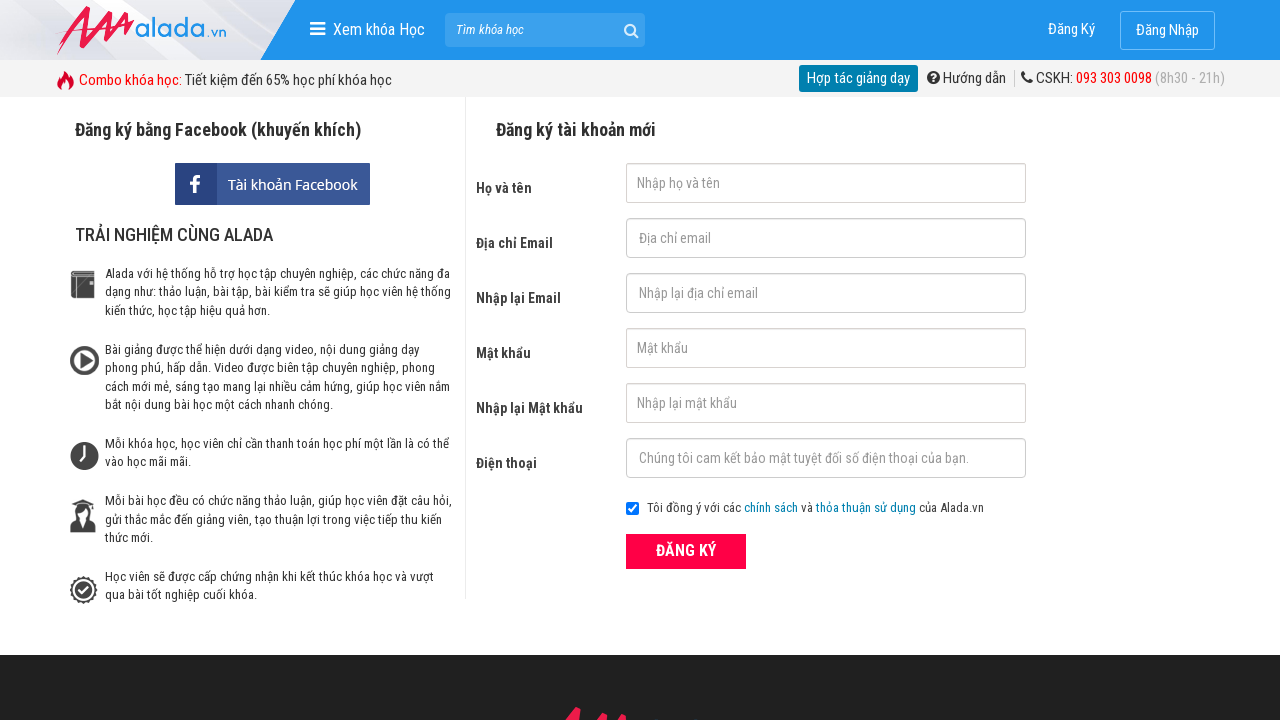

Filled first name field with 'Joe Biden' on #txtFirstname
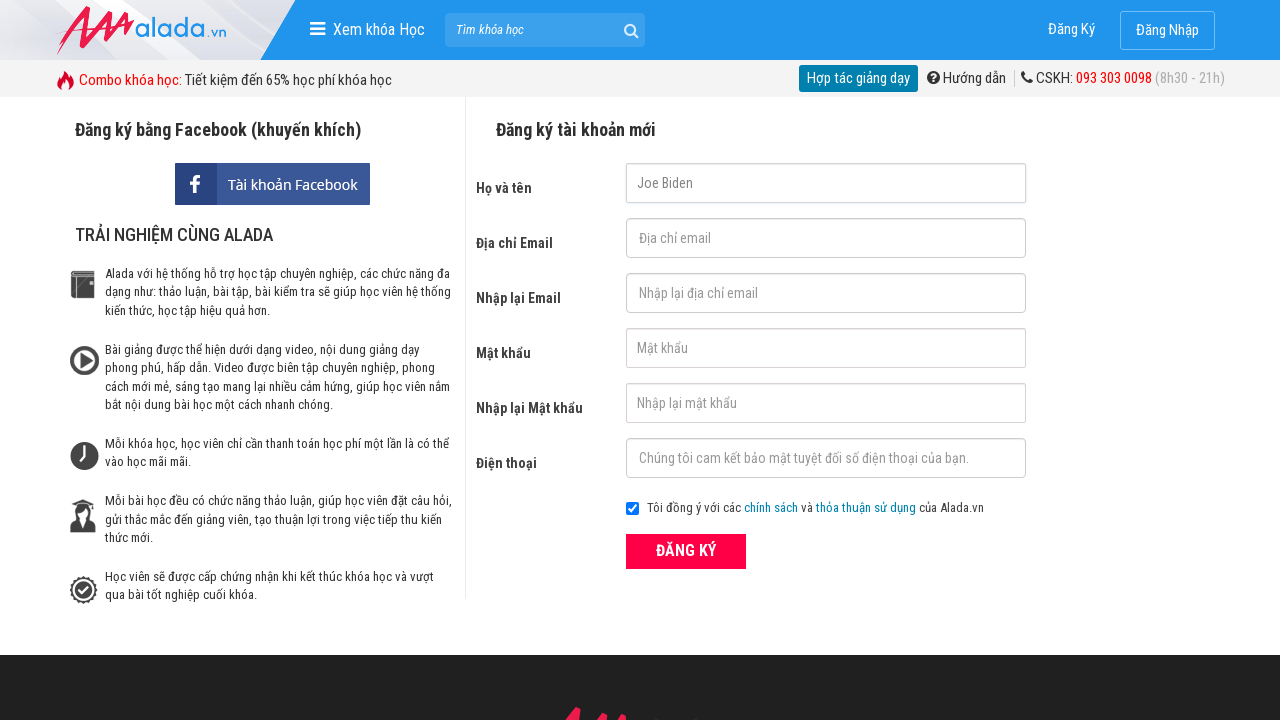

Filled email field with 'validuser.test@gmail.com' on #txtEmail
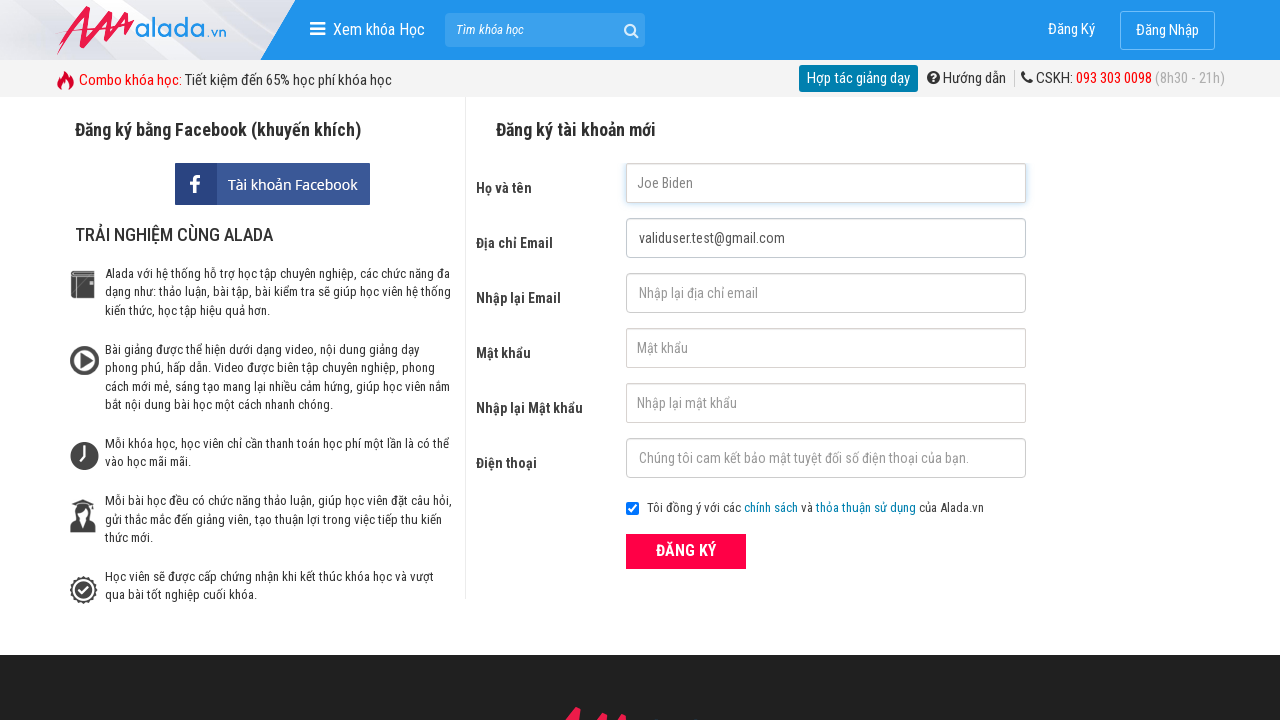

Filled confirm email field with 'validuser.test@gmail.com' on #txtCEmail
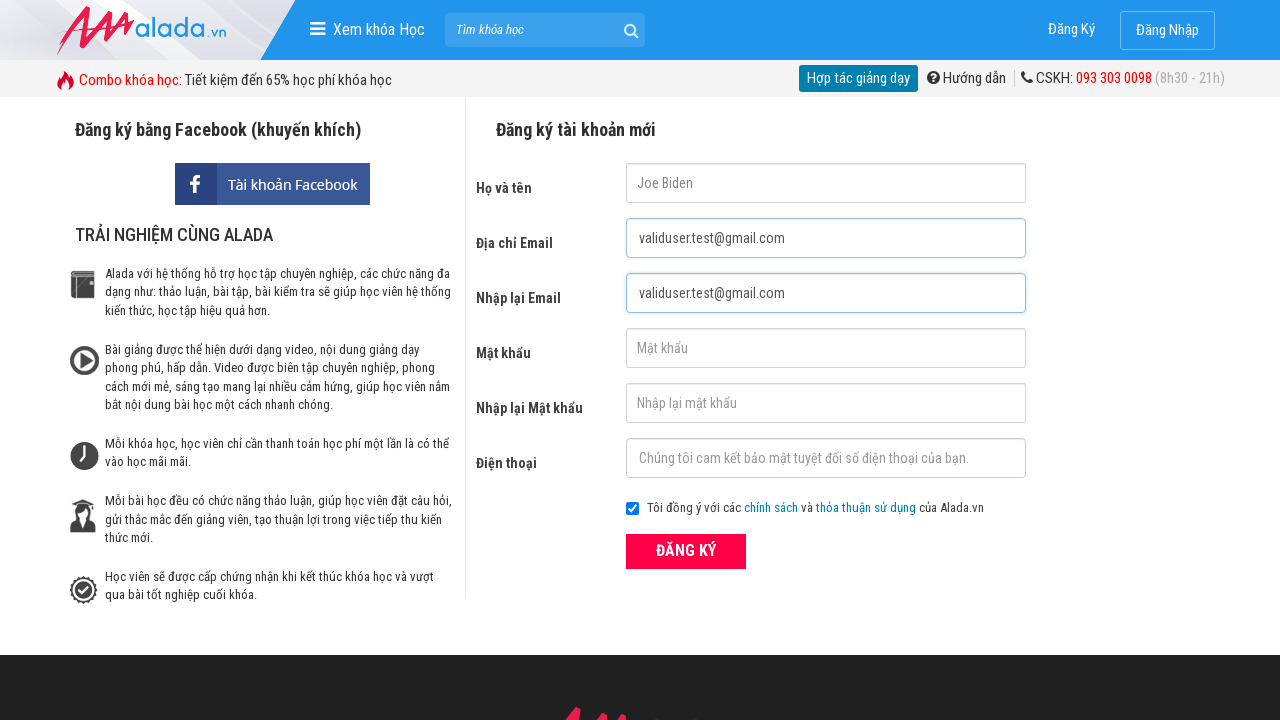

Filled password field with '12345' (less than 6 characters) on #txtPassword
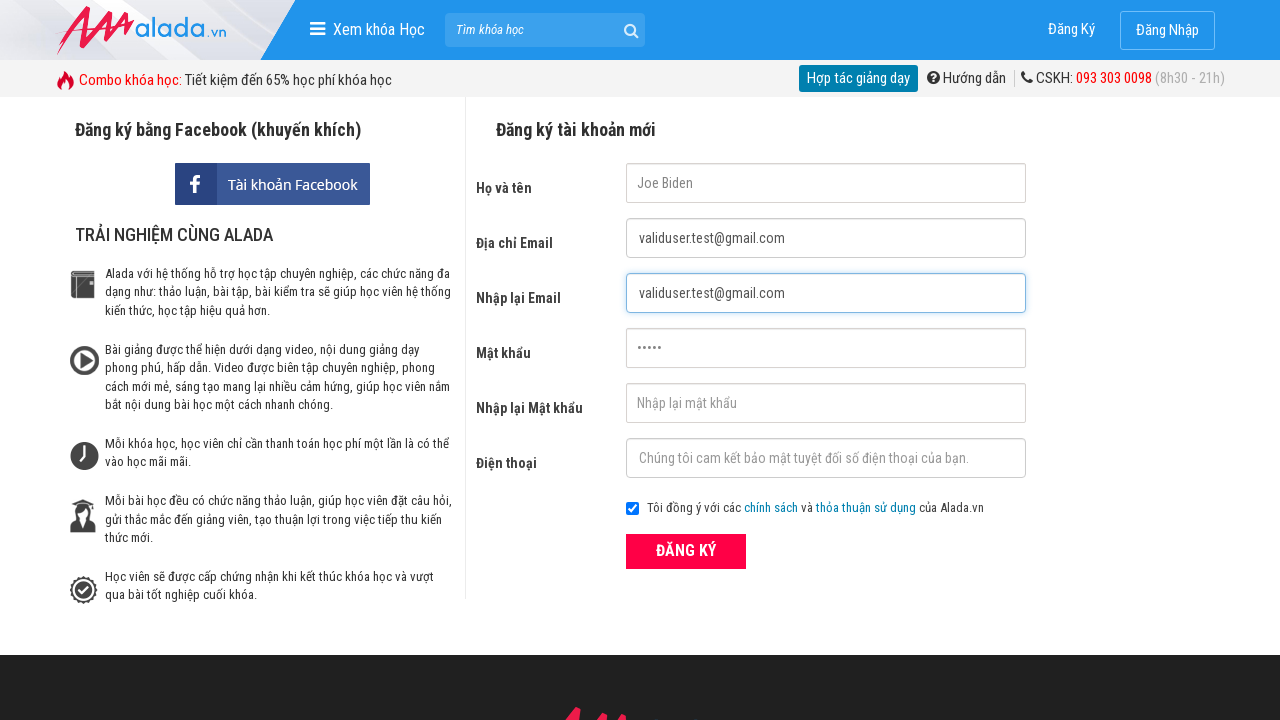

Filled confirm password field with '12345' on #txtCPassword
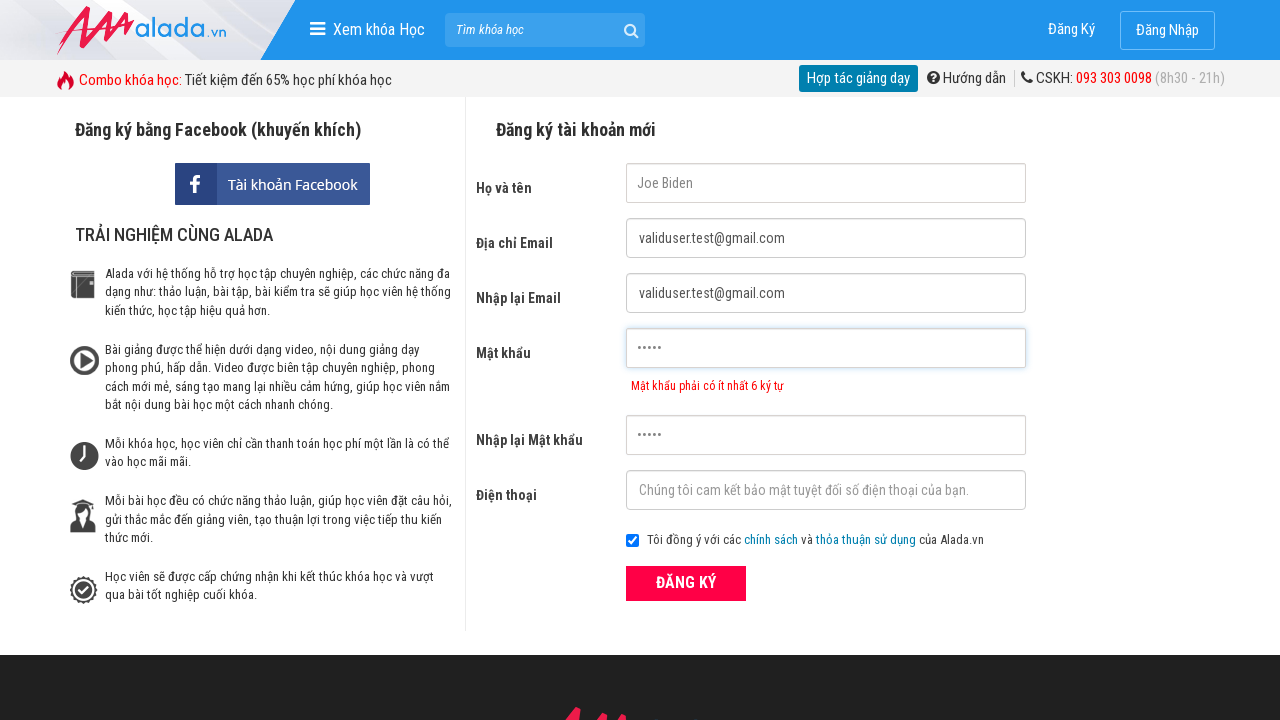

Filled phone field with '0987654321' on #txtPhone
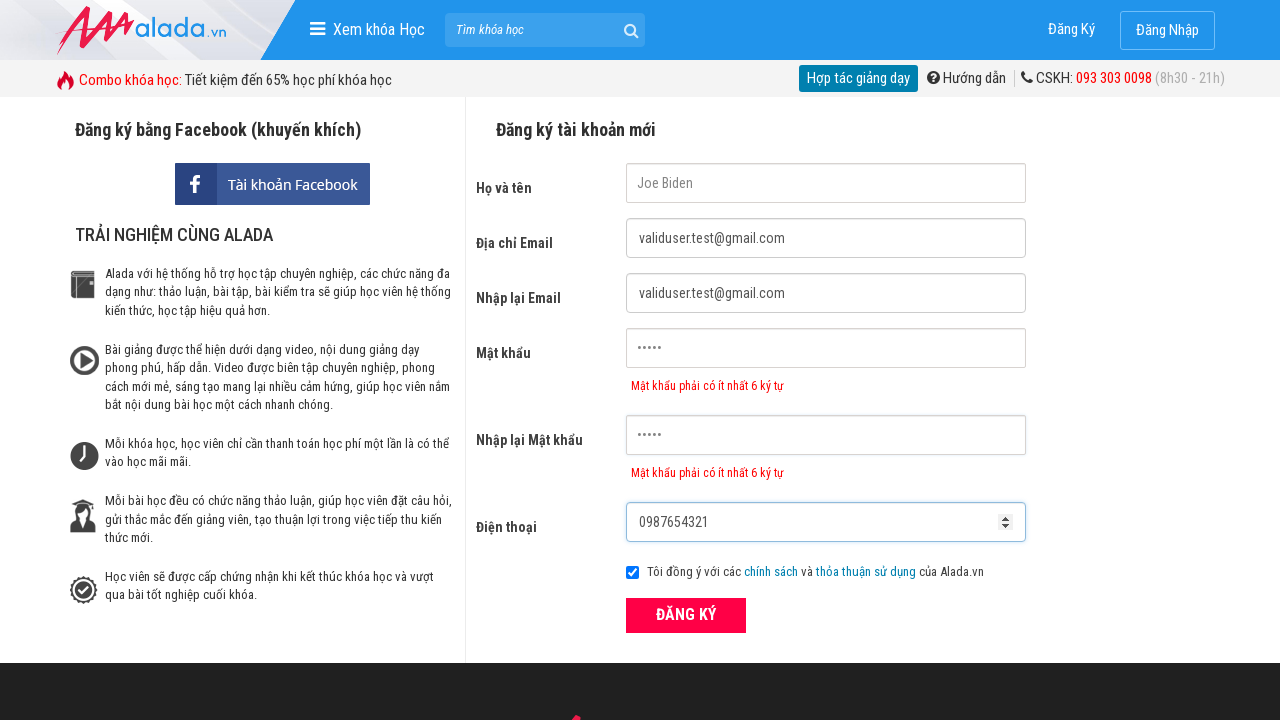

Clicked ĐĂNG KÝ (register) button at (686, 615) on xpath=//button[text()='ĐĂNG KÝ' and @type='submit']
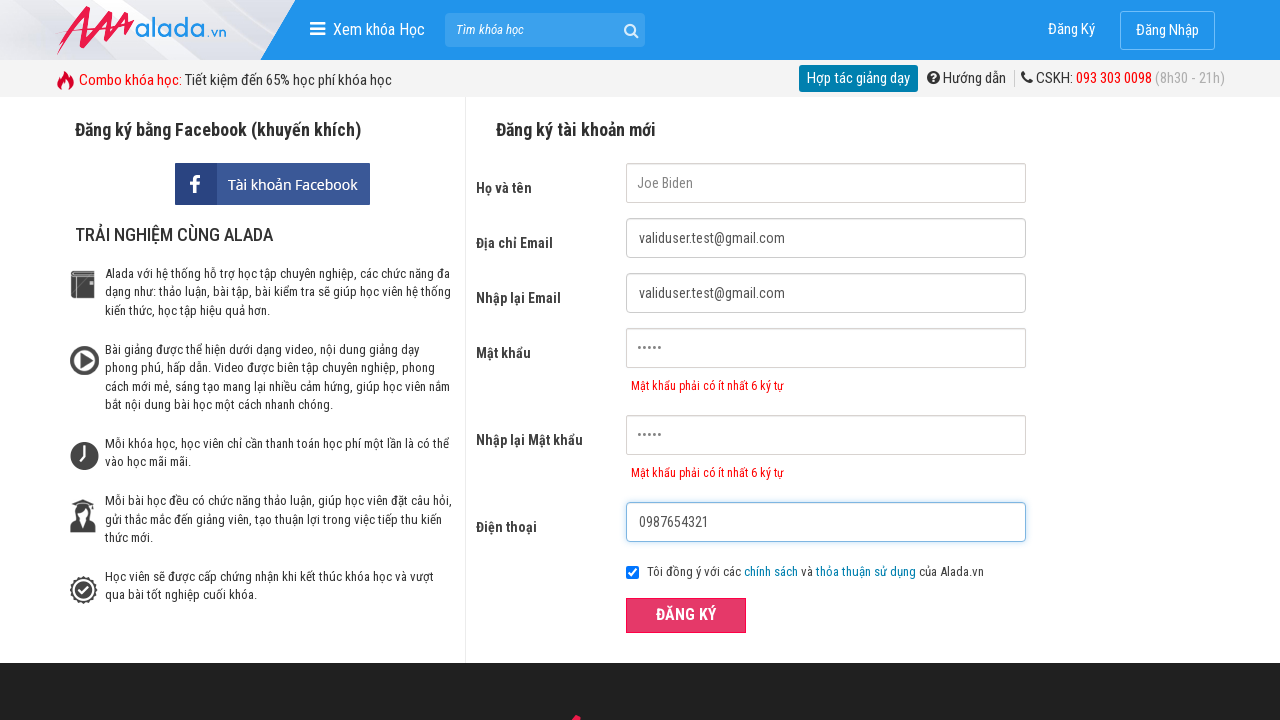

Password validation error message appeared
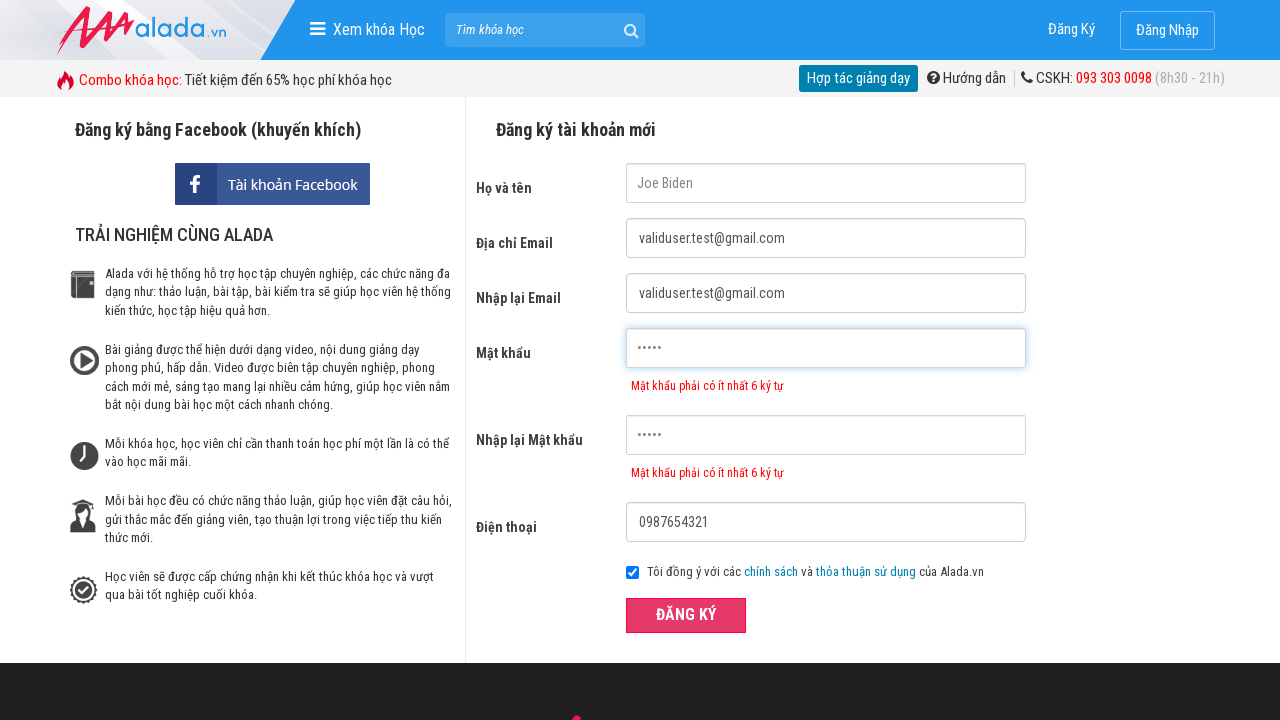

Confirm password validation error message appeared
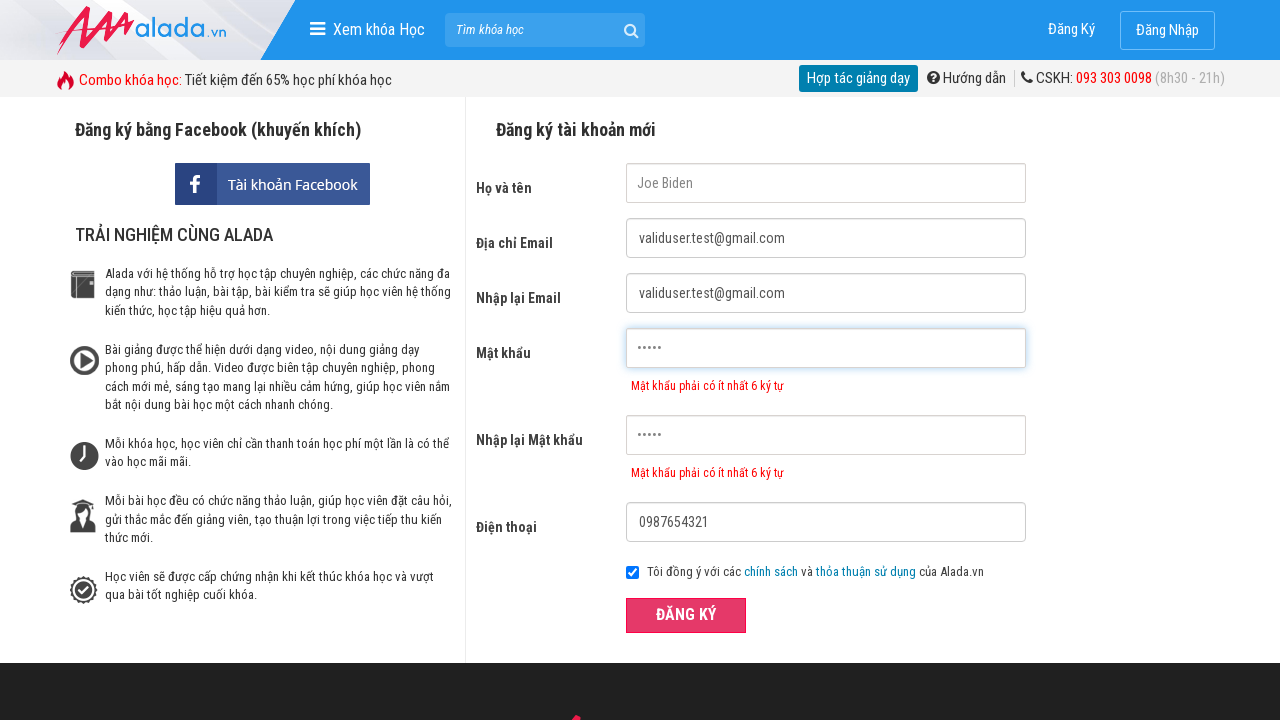

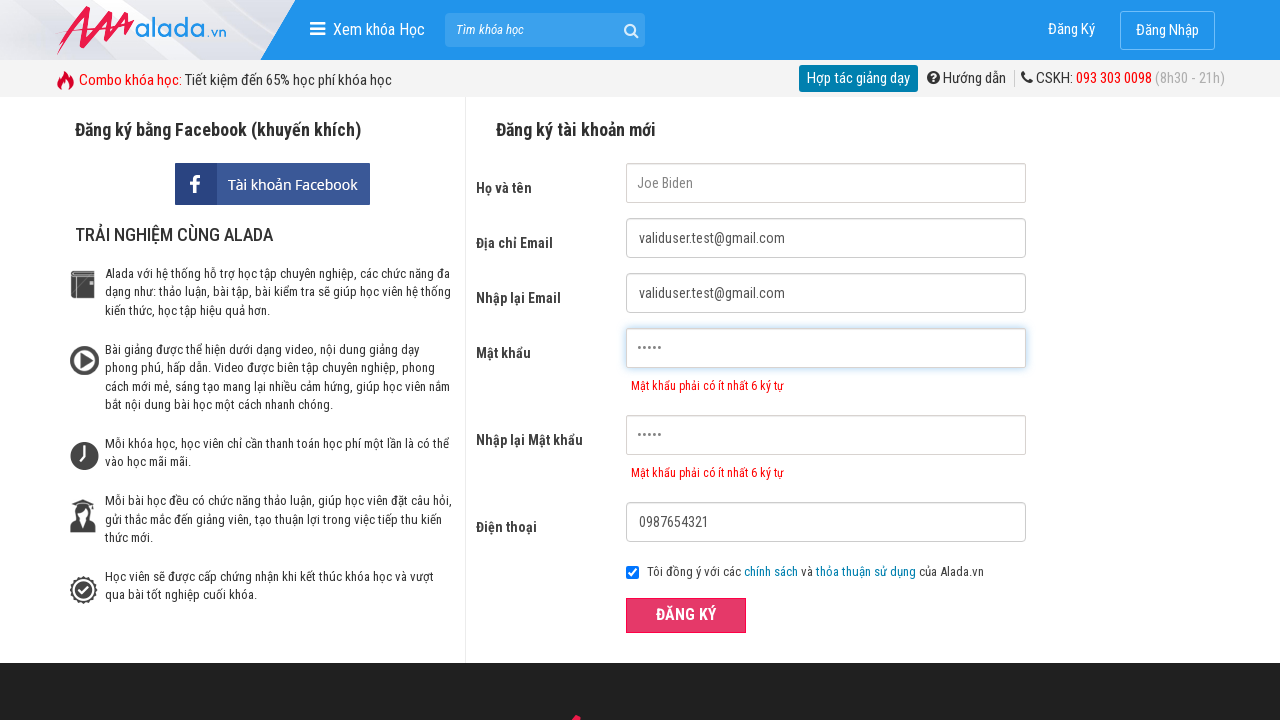